Tests product search functionality by typing a search query and verifying the correct number of filtered products are displayed

Starting URL: https://rahulshettyacademy.com/seleniumPractise/#/

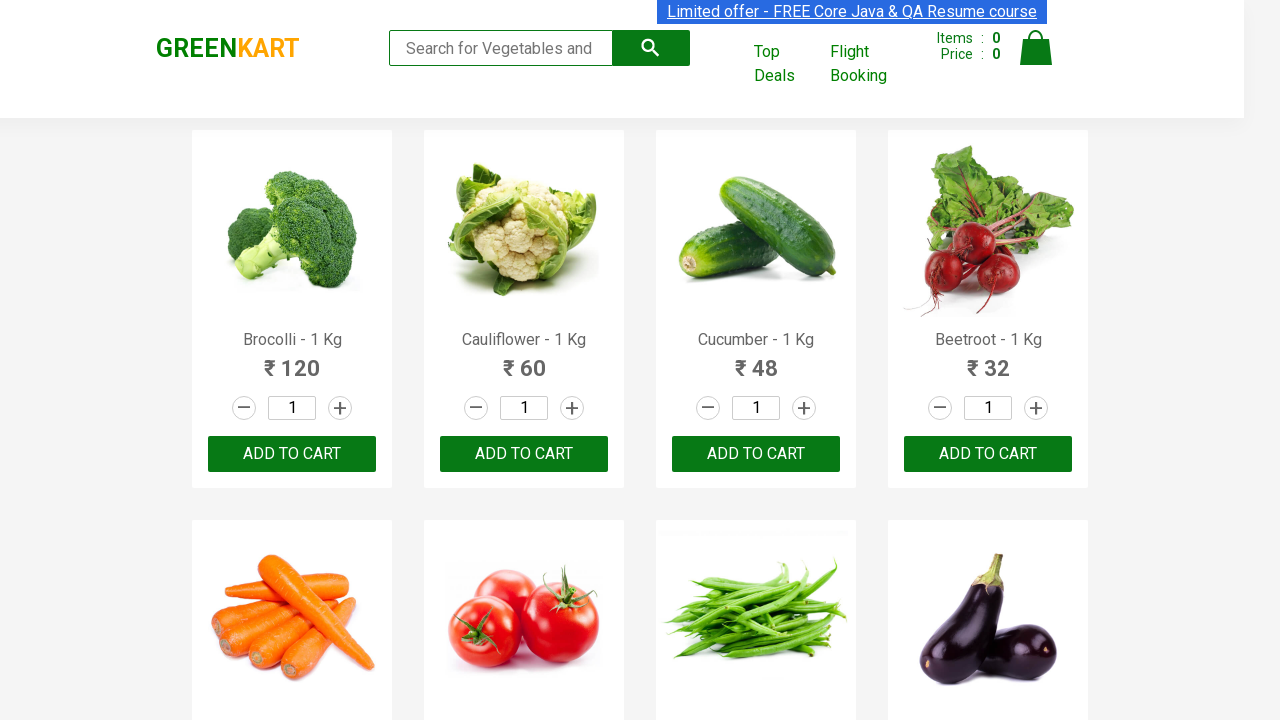

Typed 'Ca' in search box on .search-keyword
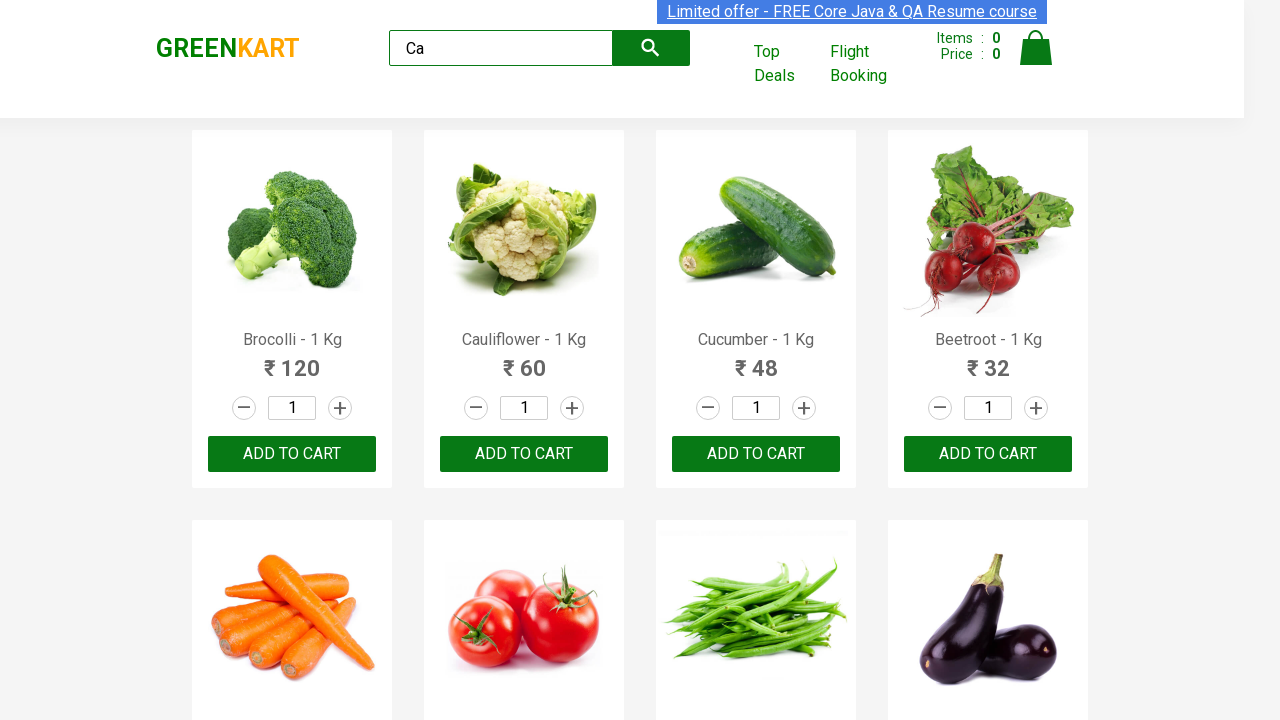

Waited for filtered products to become visible
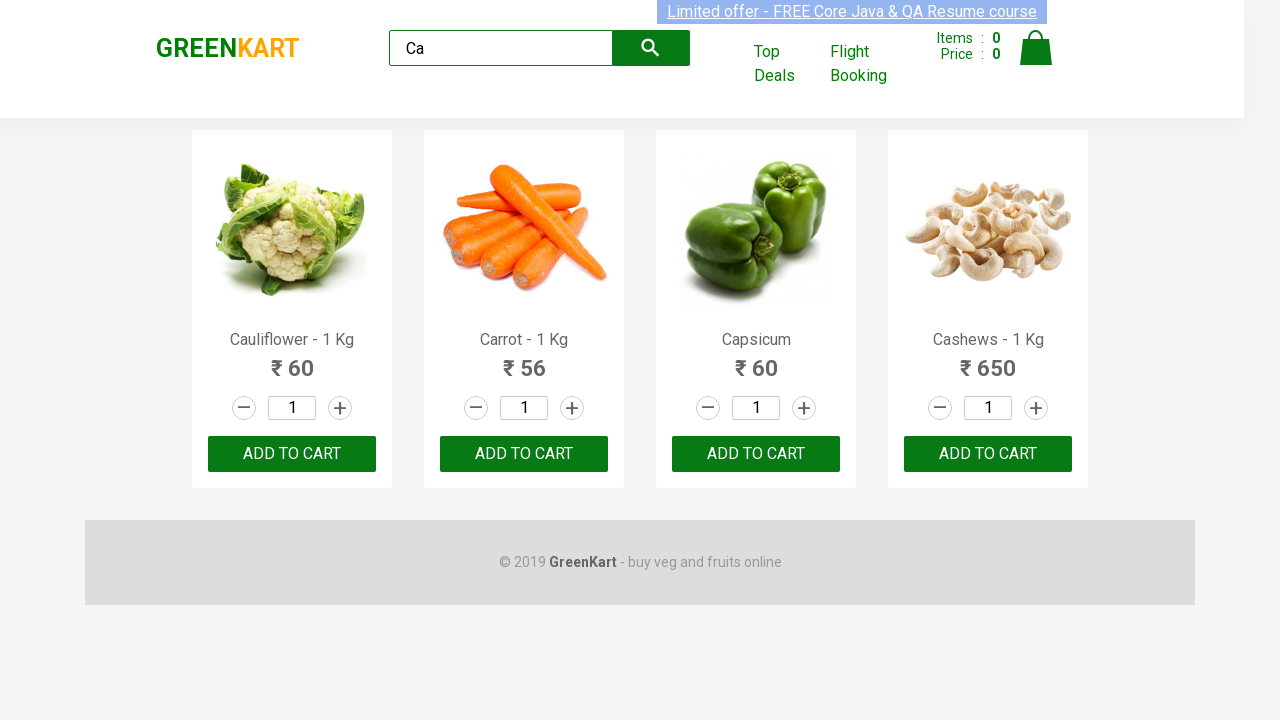

Located all visible products after filtering
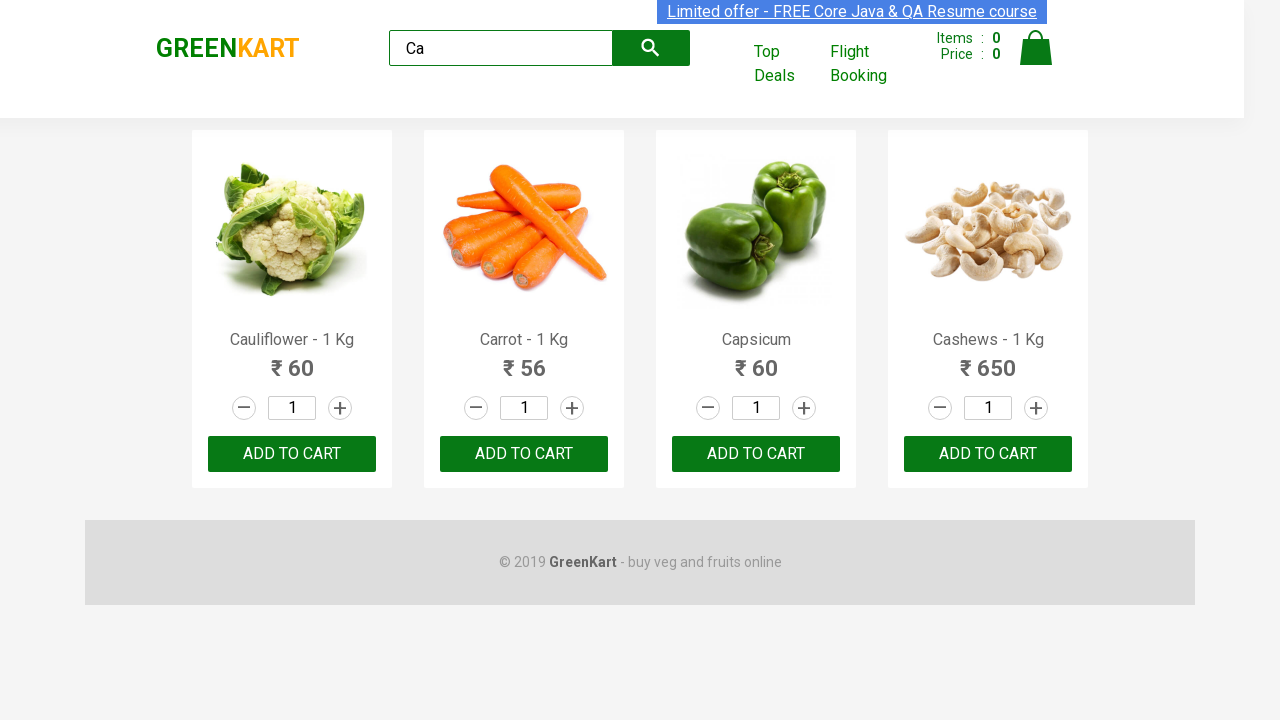

Verified that exactly 4 products are displayed matching search query 'Ca'
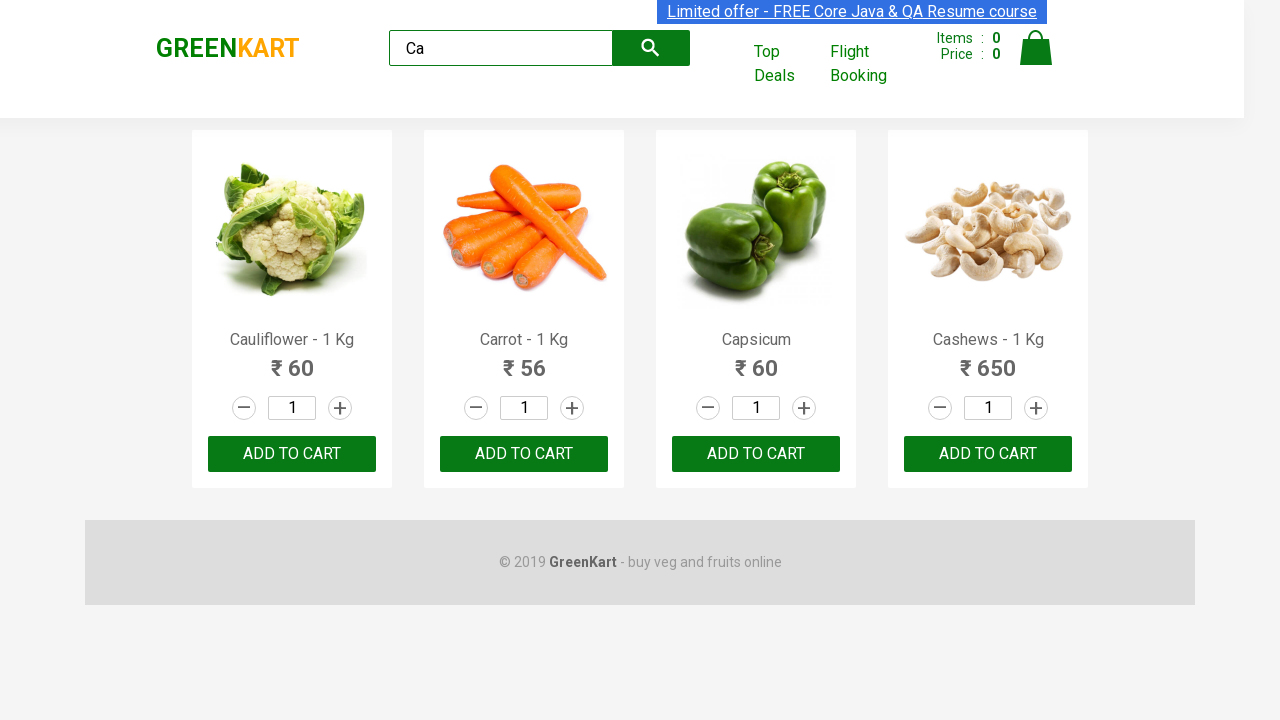

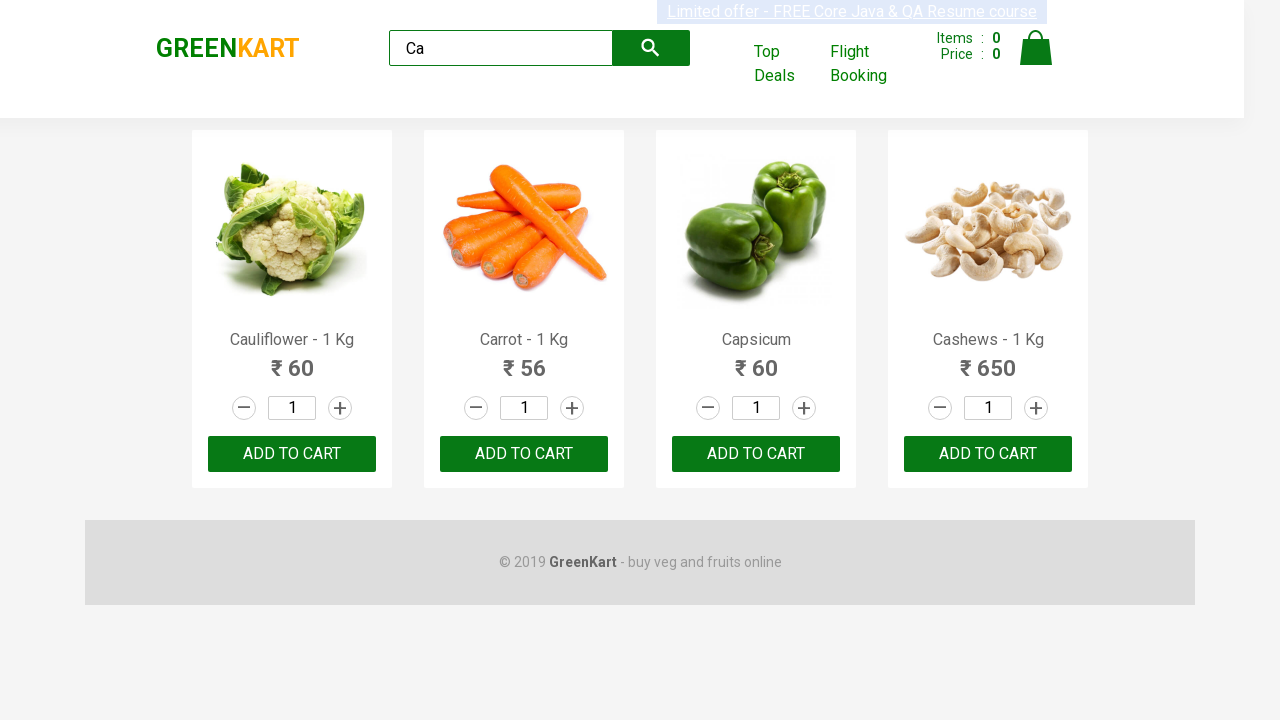